Tests Python.org search functionality by searching for "pycon" and verifying results are found

Starting URL: http://www.python.org

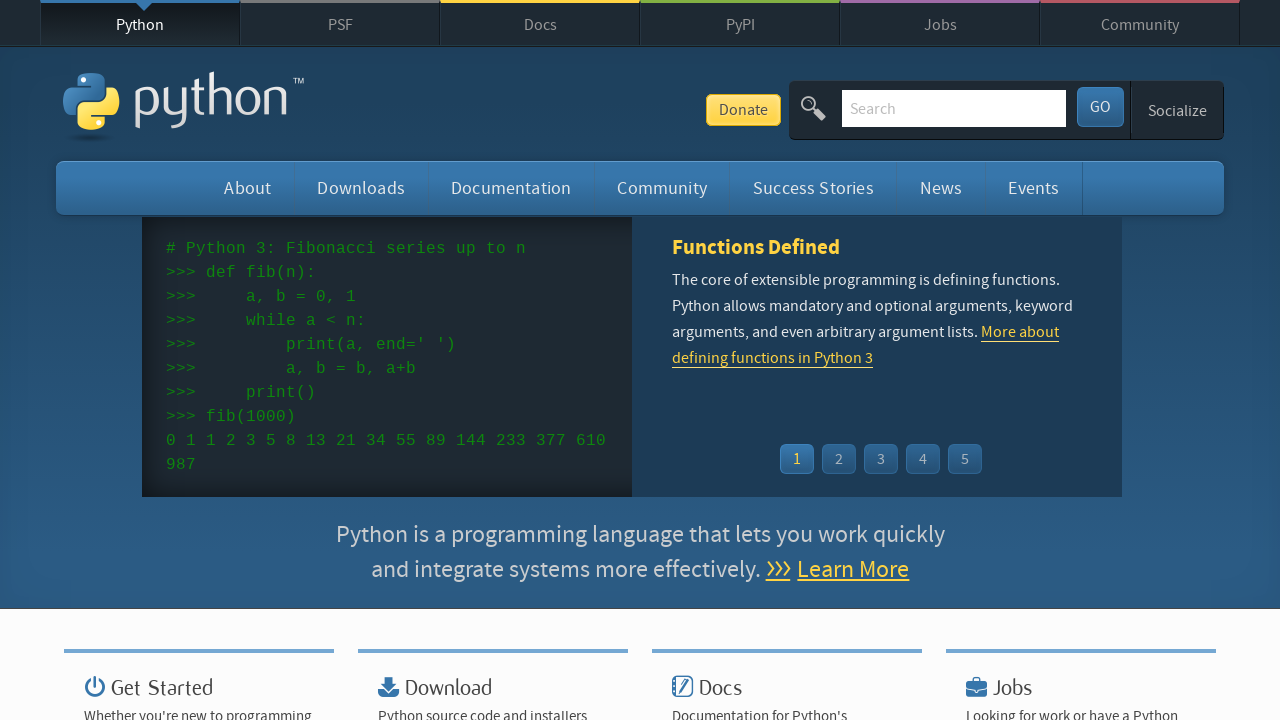

Verified 'Python' is in the page title
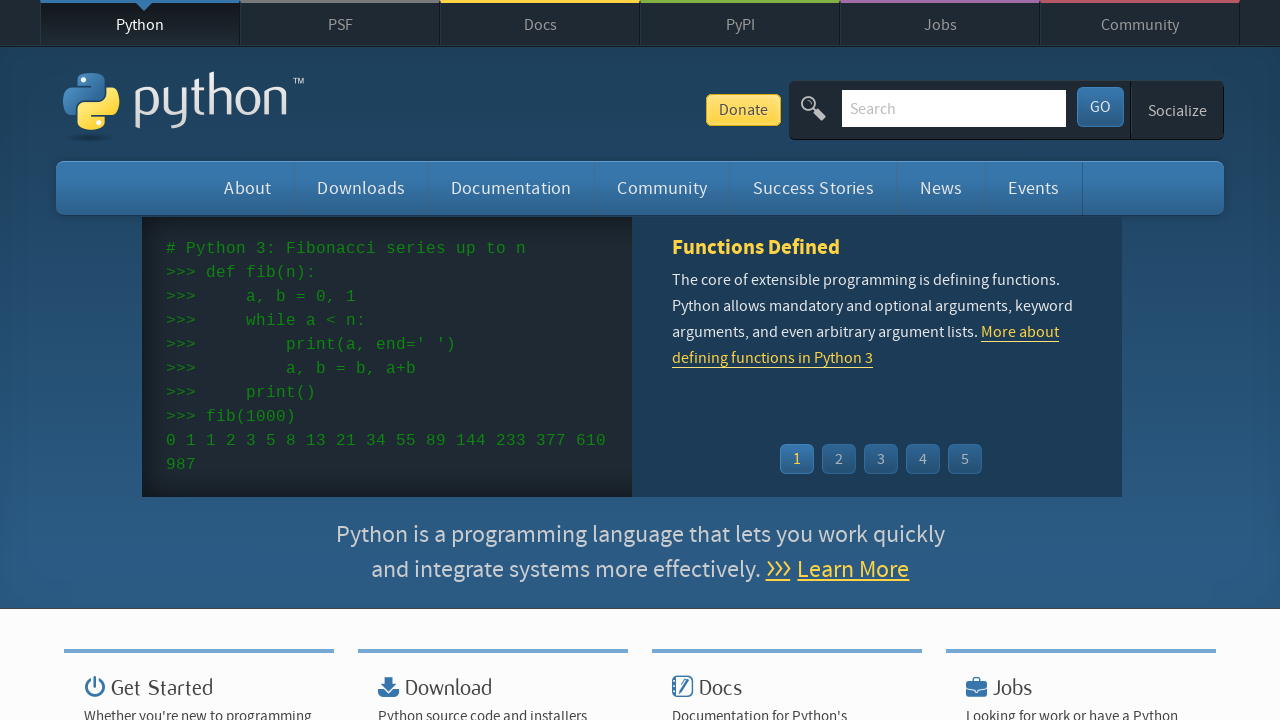

Filled search input with 'pycon' on input[name='q']
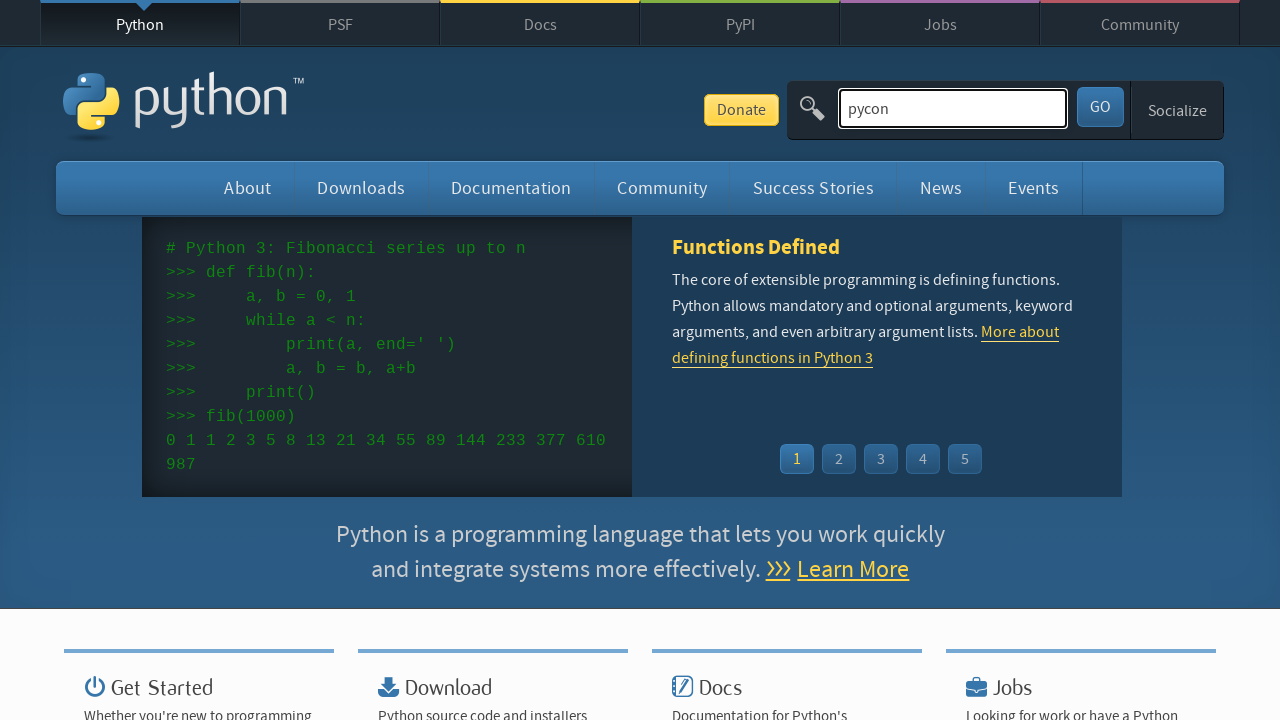

Pressed Enter to submit search for 'pycon' on input[name='q']
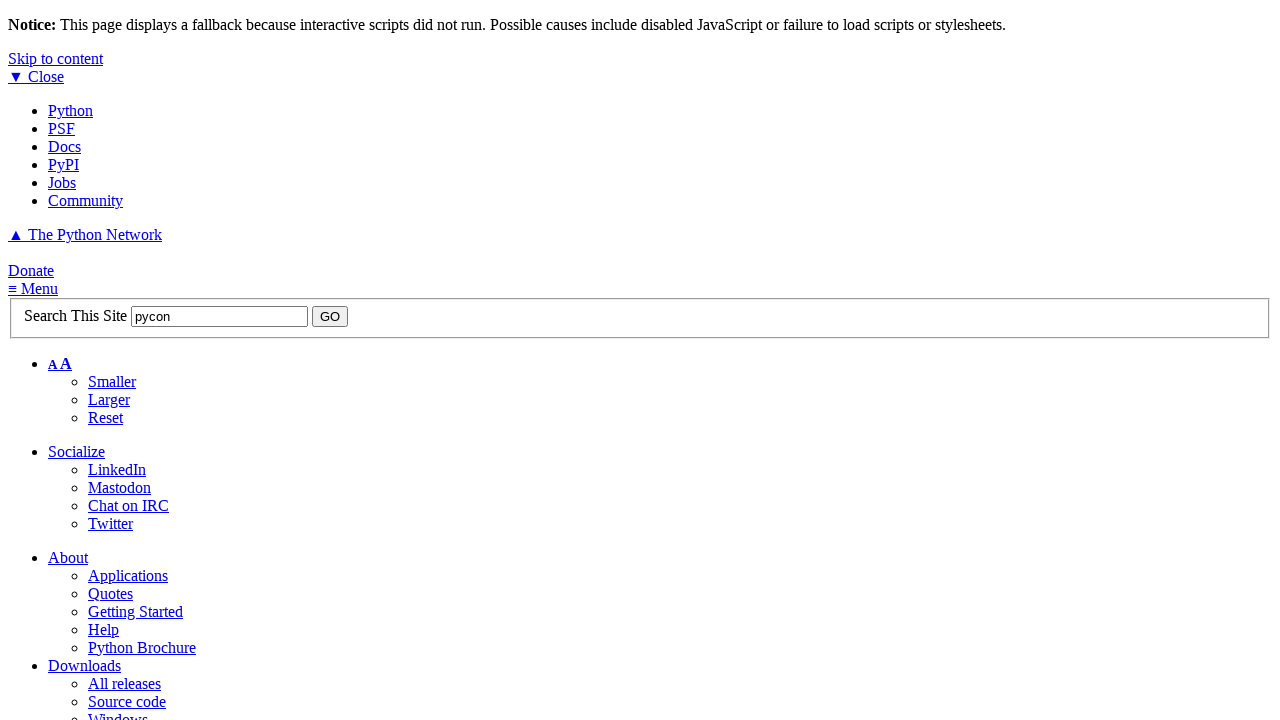

Waited for network idle, search results loaded
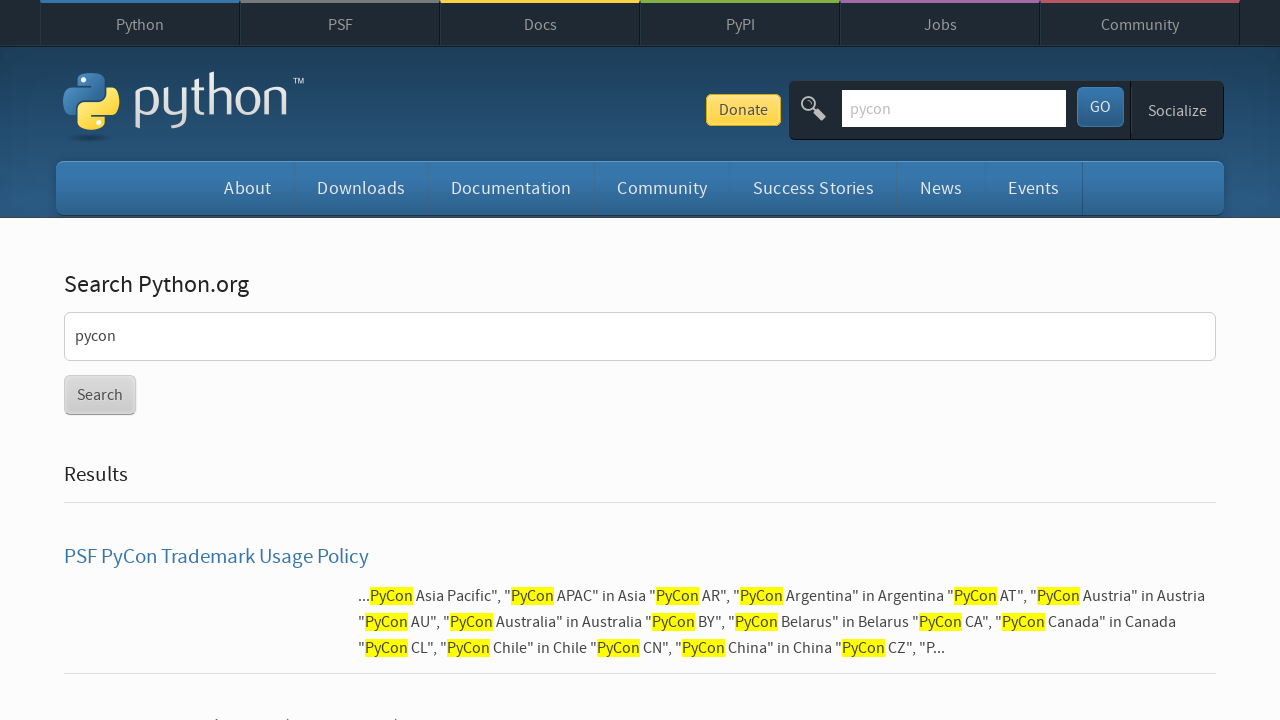

Verified search results were found for 'pycon'
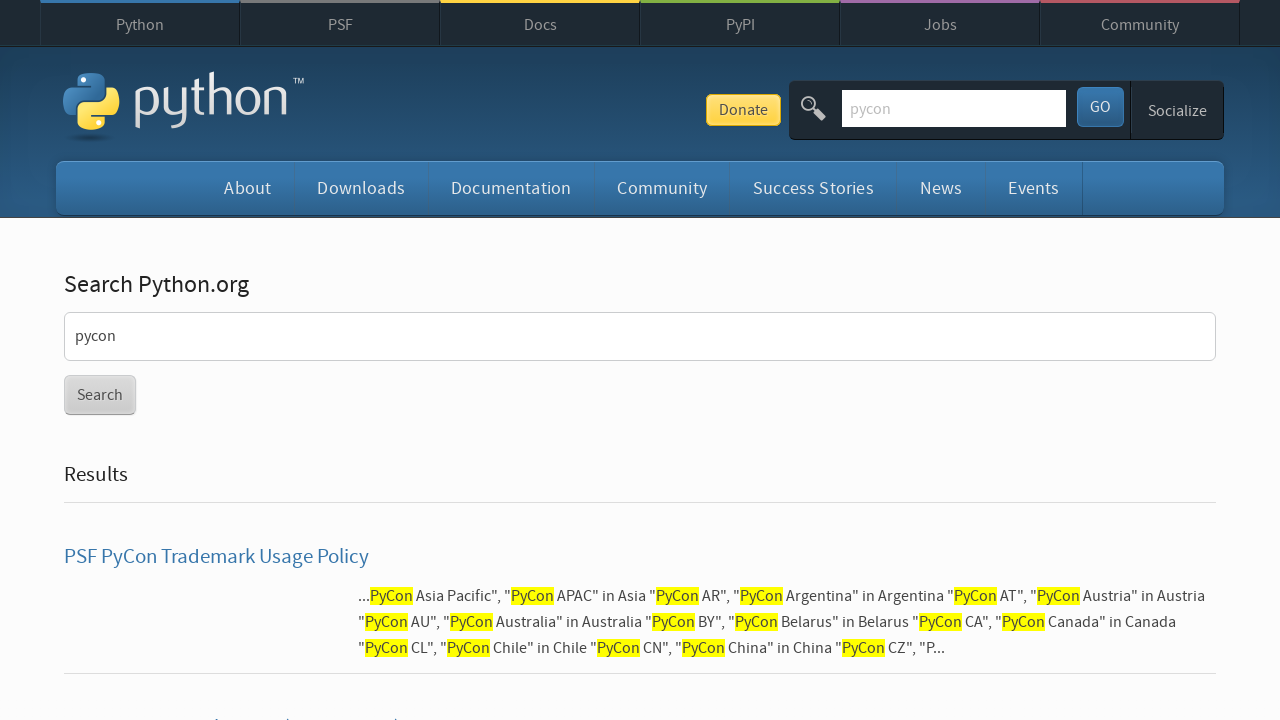

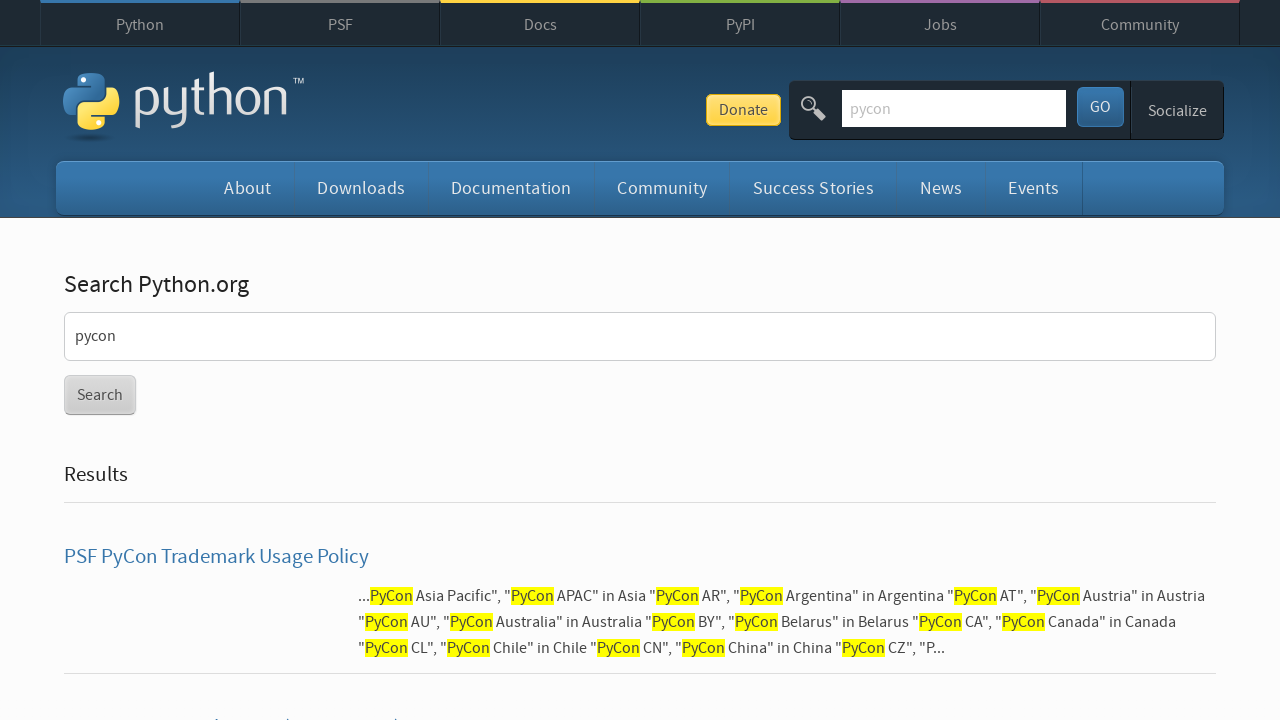